Tests JavaScript alert popup handling by clicking a button that triggers an alert, waiting for the alert to appear, and accepting it.

Starting URL: http://demo.automationtesting.in/Alerts.html

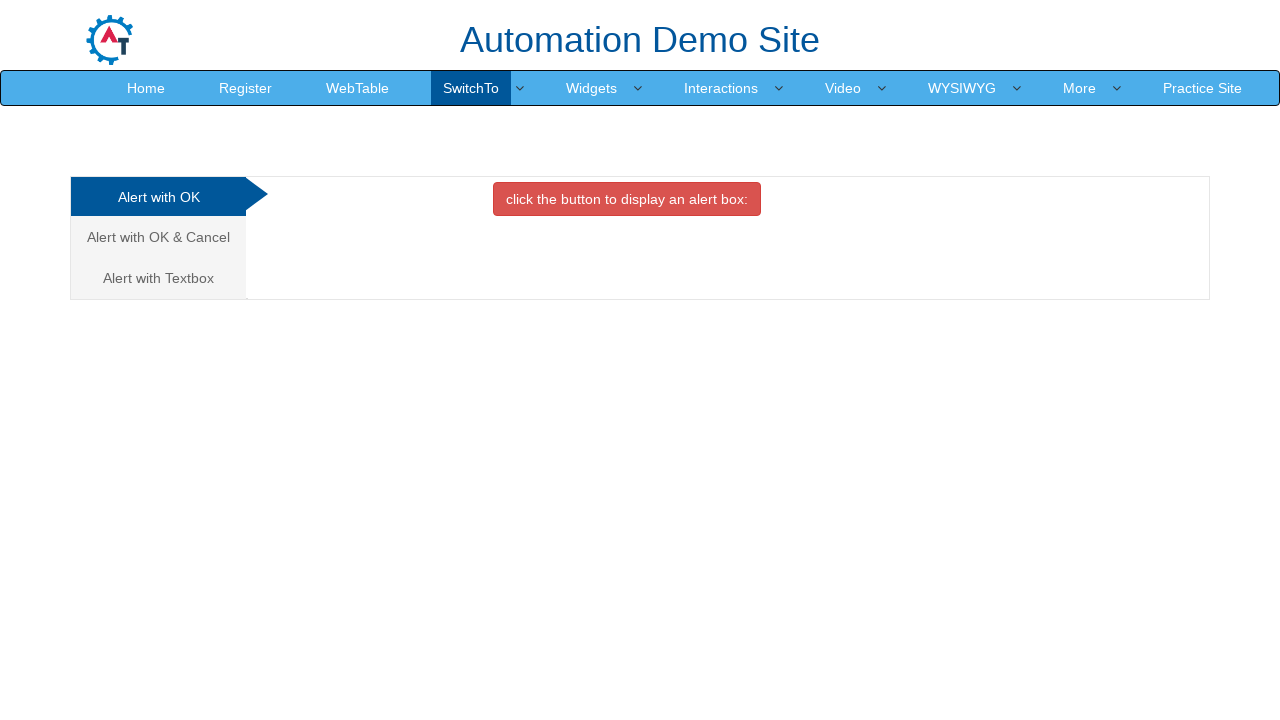

Set up dialog handler to accept alerts
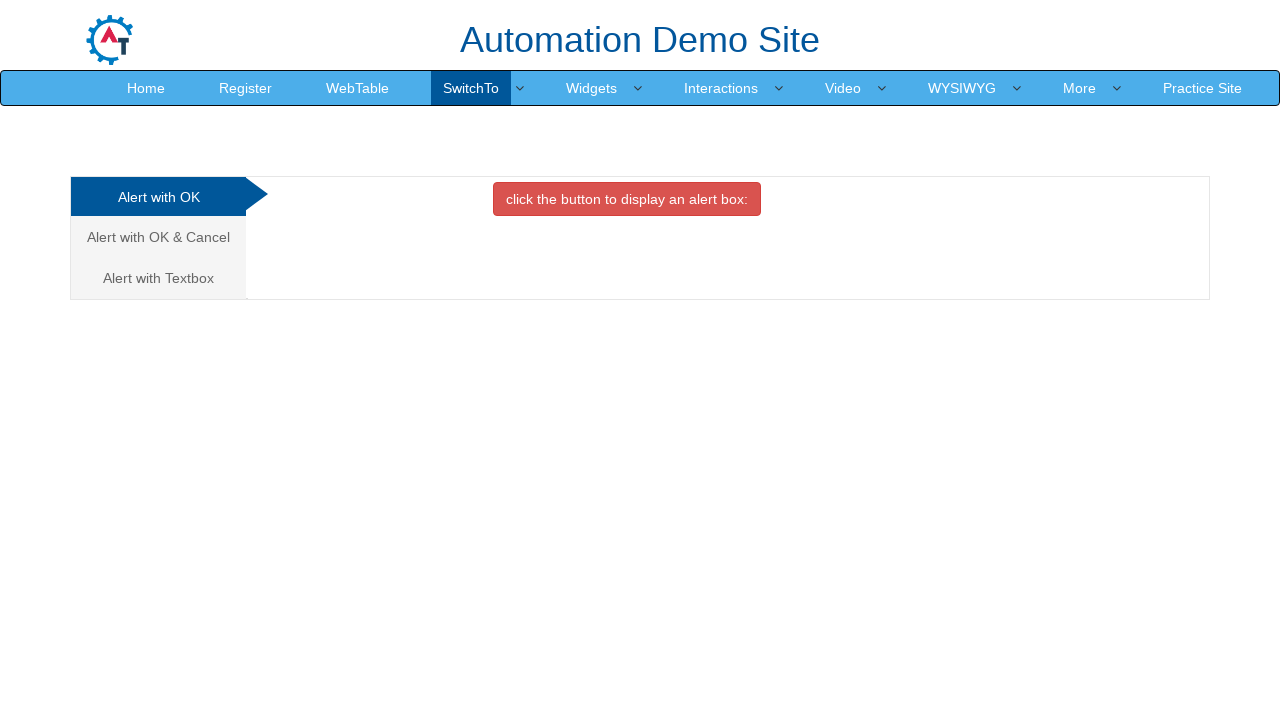

Clicked danger button to trigger JavaScript alert at (627, 199) on button.btn.btn-danger
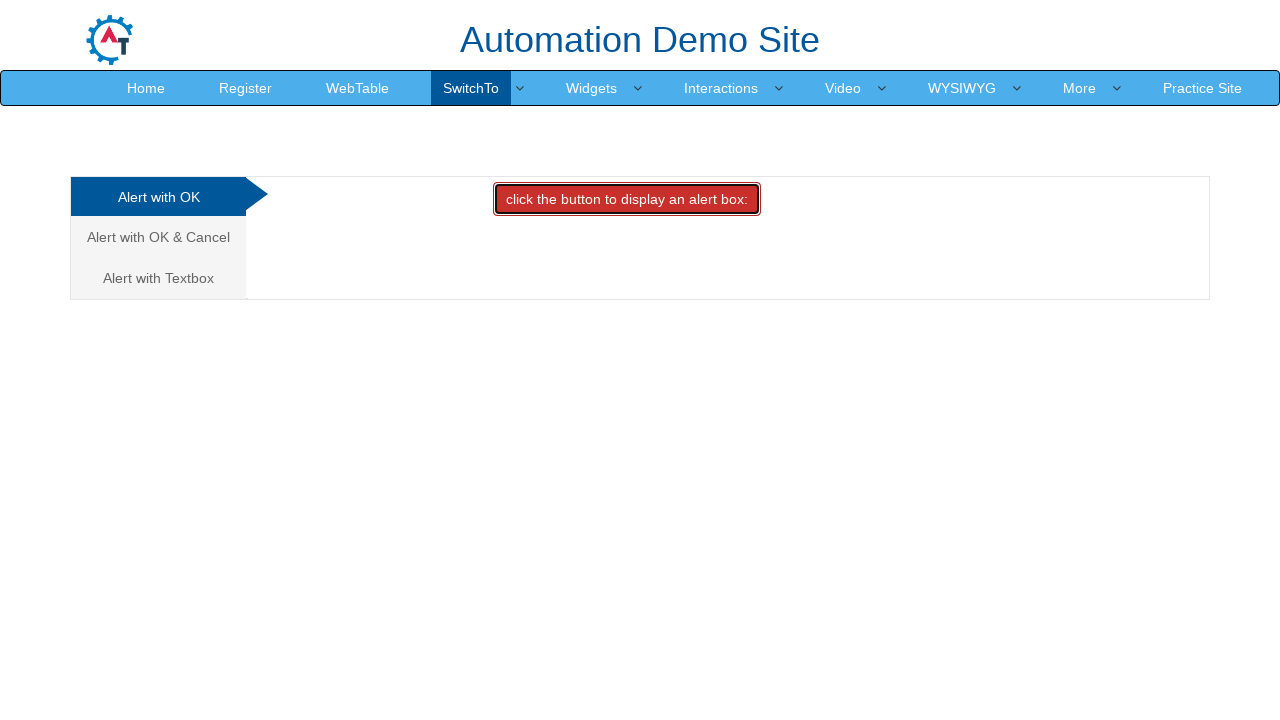

Waited for alert to be processed and accepted
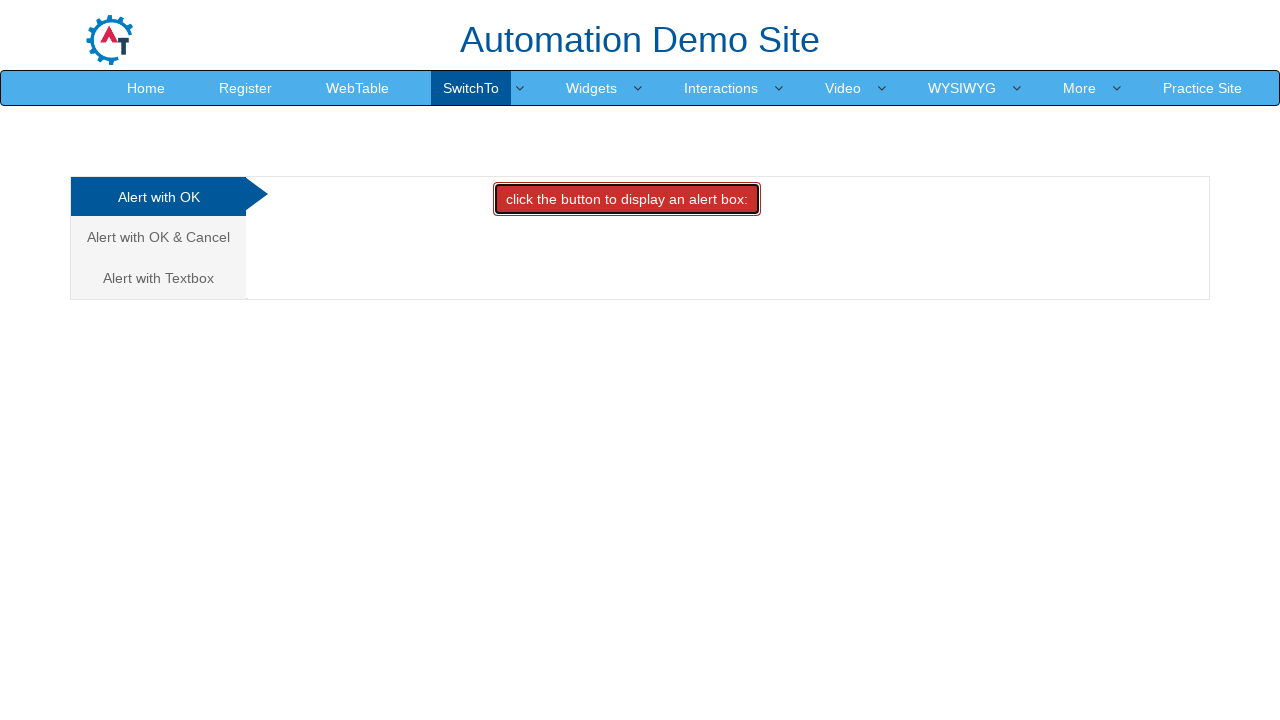

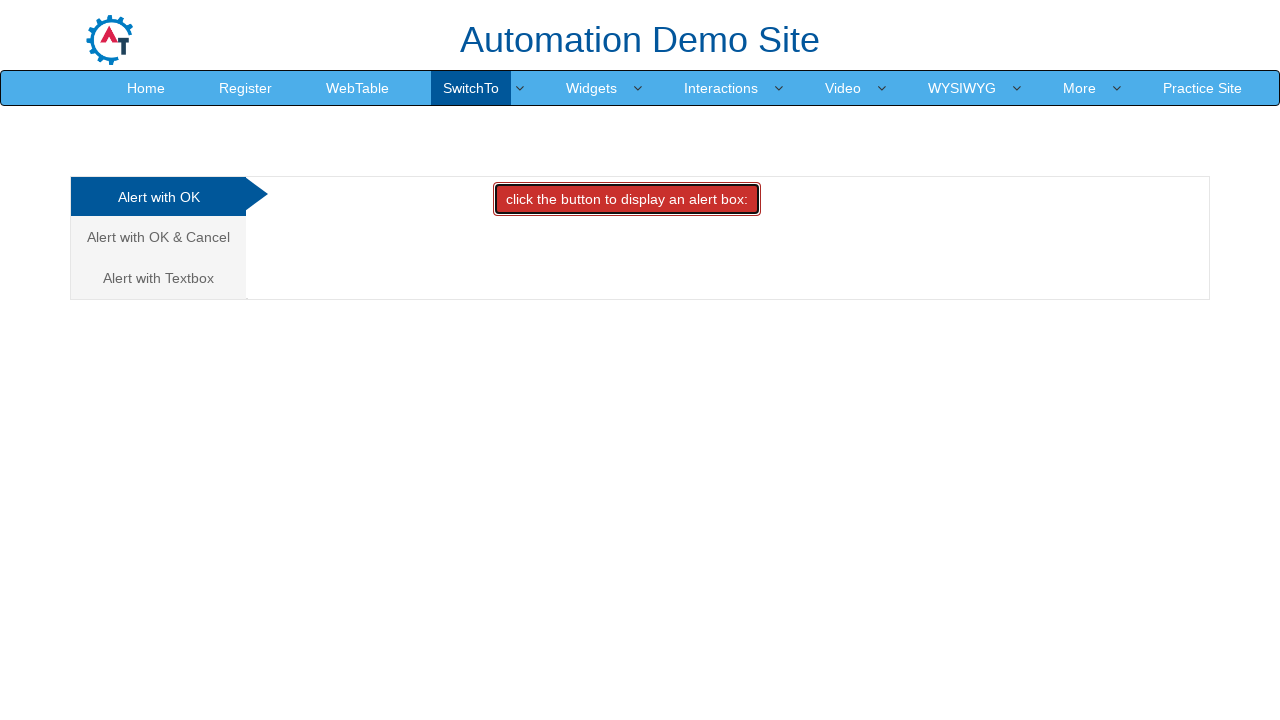